Navigates to dev.aleksandarak.mk website and maximizes the browser window

Starting URL: https://dev.aleksandarak.mk/

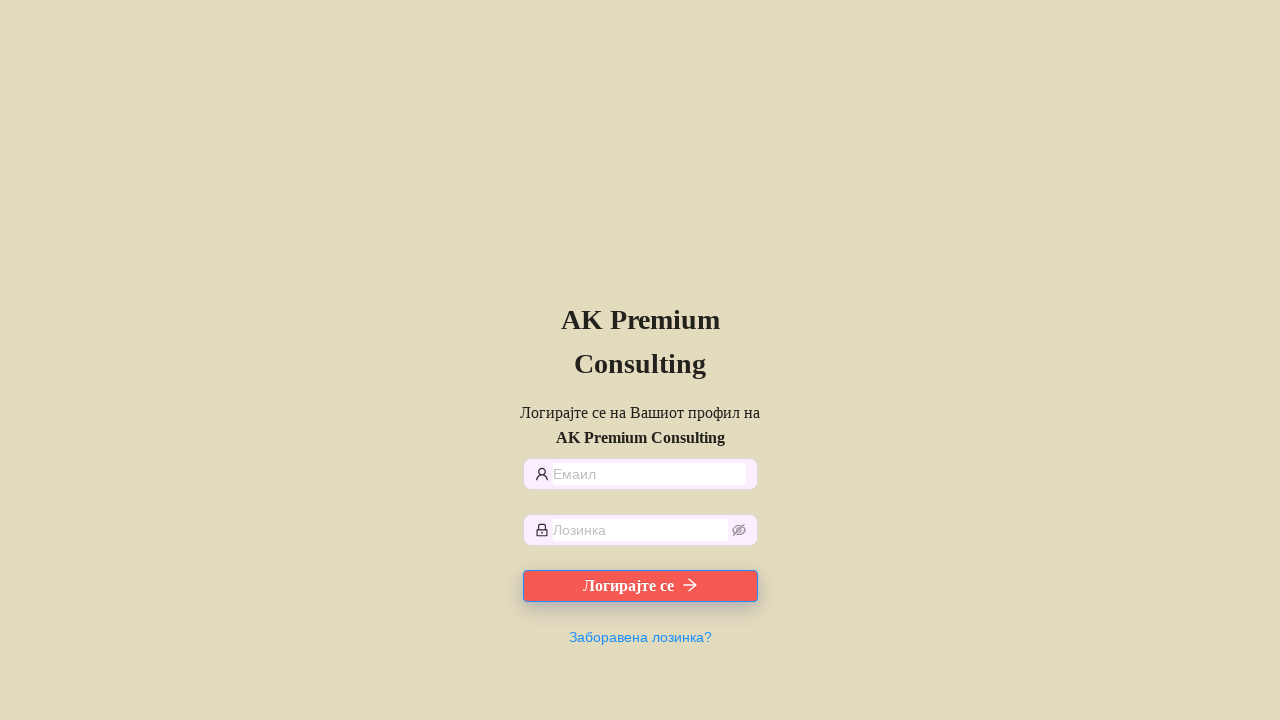

Page loaded to domcontentloaded state
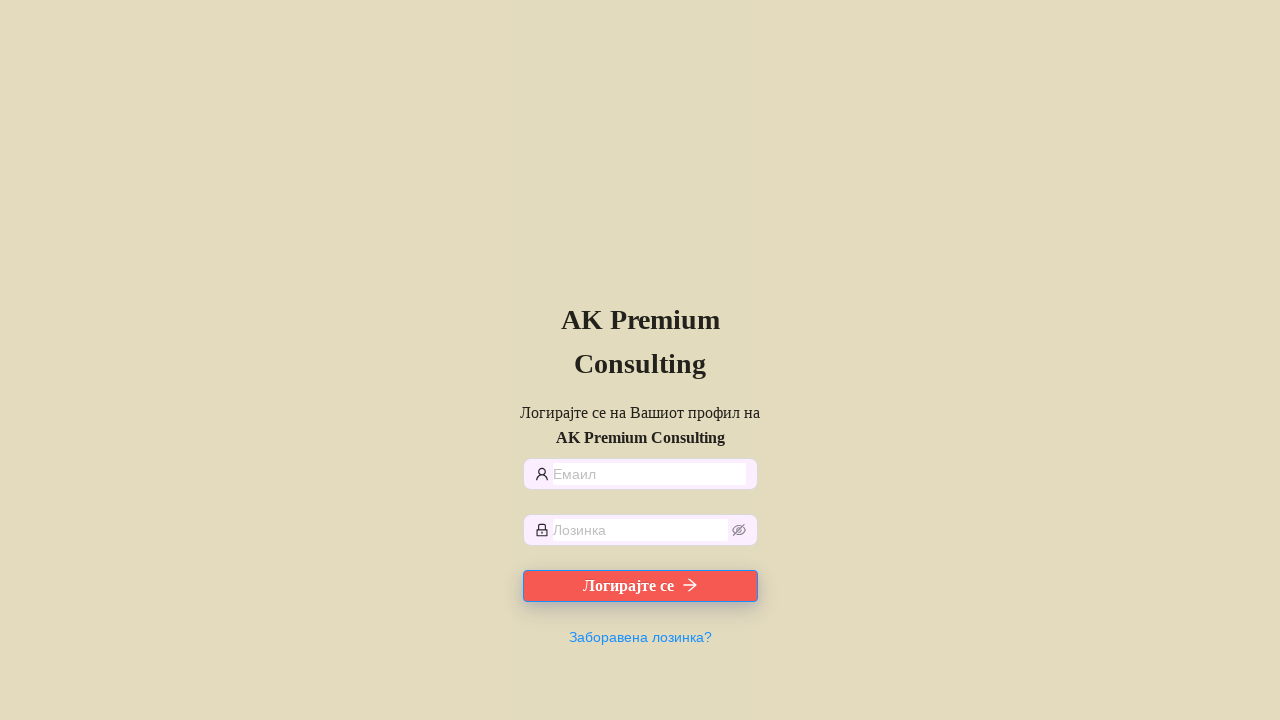

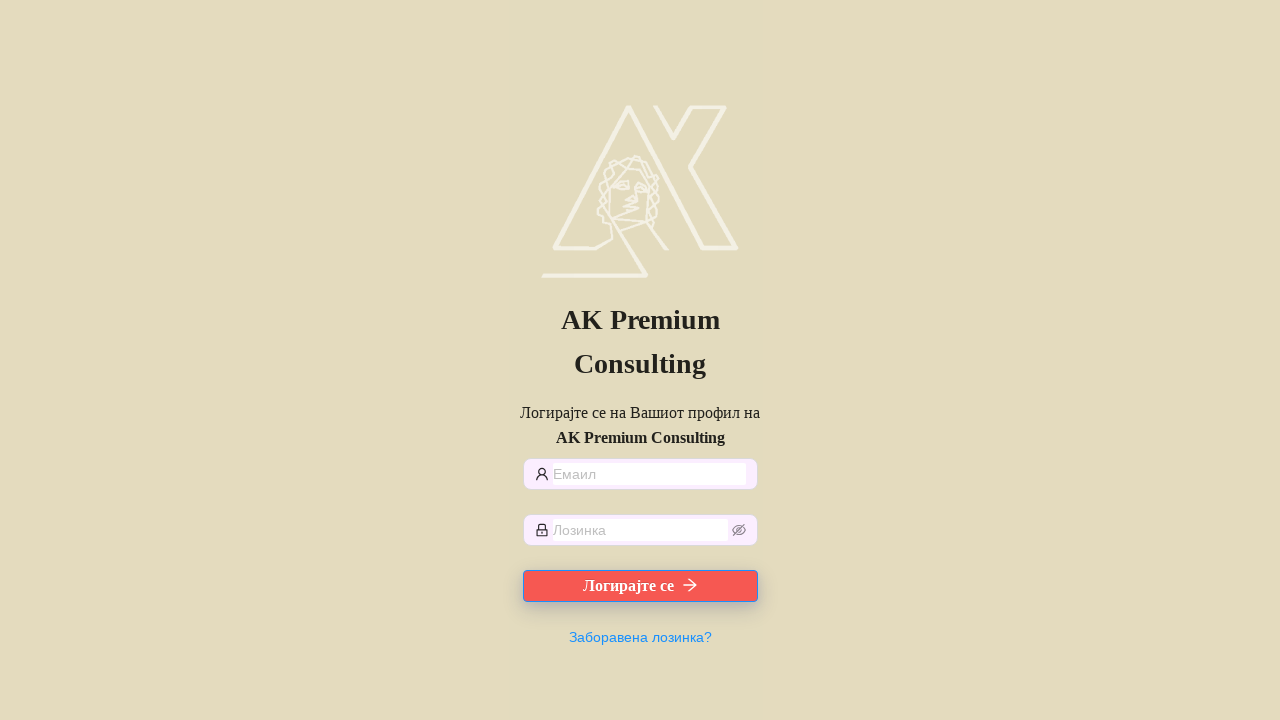